Tests window handling functionality by opening a new window, switching between windows, and verifying text content in both parent and child windows

Starting URL: https://demo.automationtesting.in/Windows.html

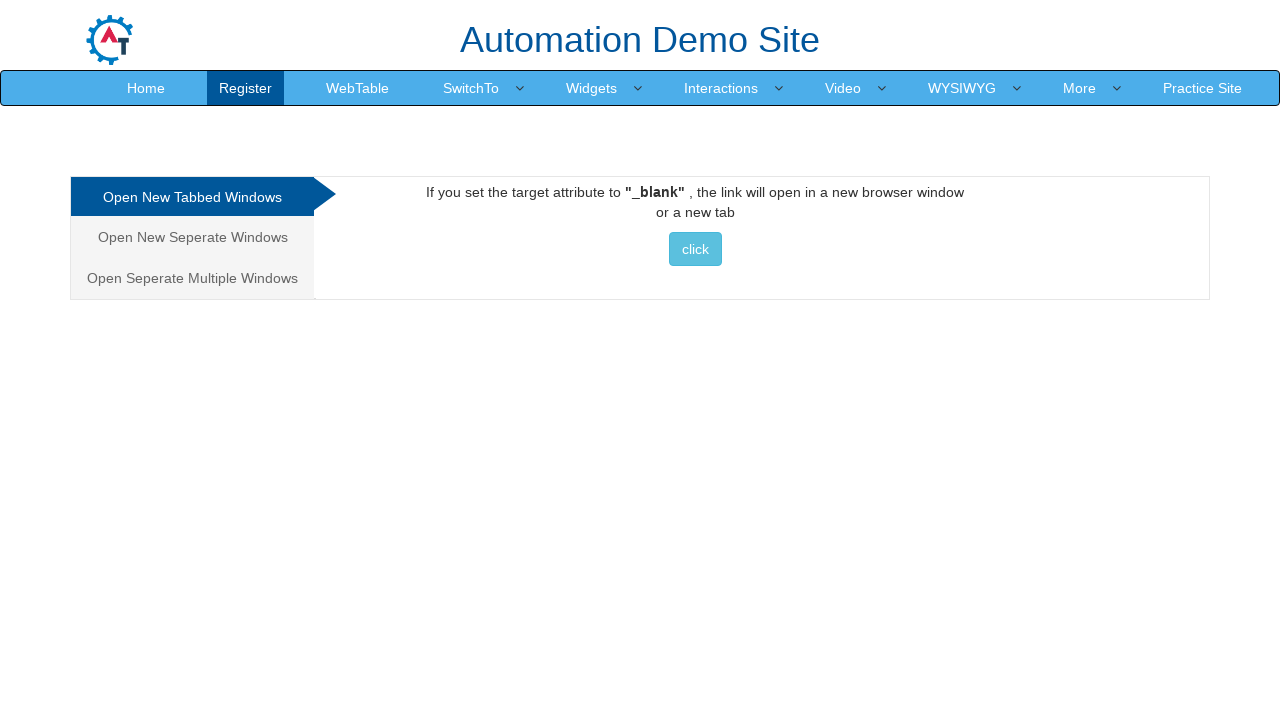

Clicked on 'Open New Seperate Windows' tab at (192, 237) on xpath=//a[contains(text(),'Open New Seperate Windows')]
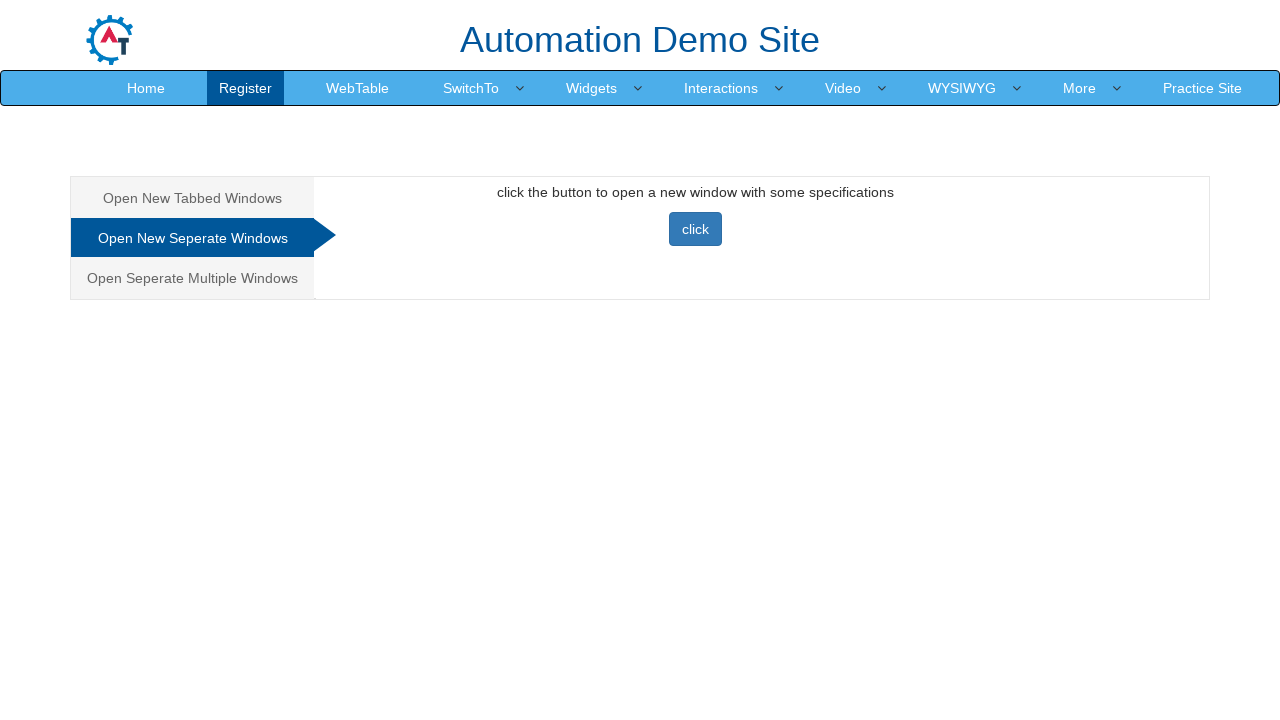

Clicked button to open new window at (695, 229) on xpath=//button[@class='btn btn-primary']
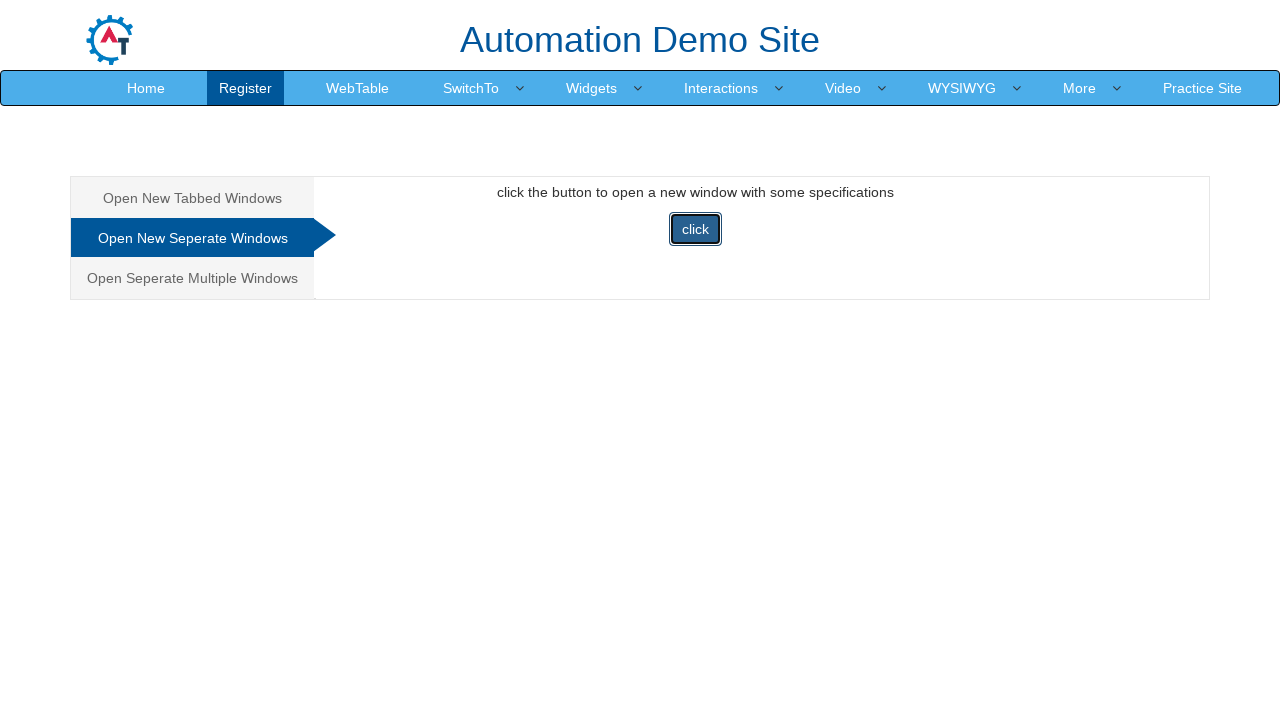

Child window loaded successfully
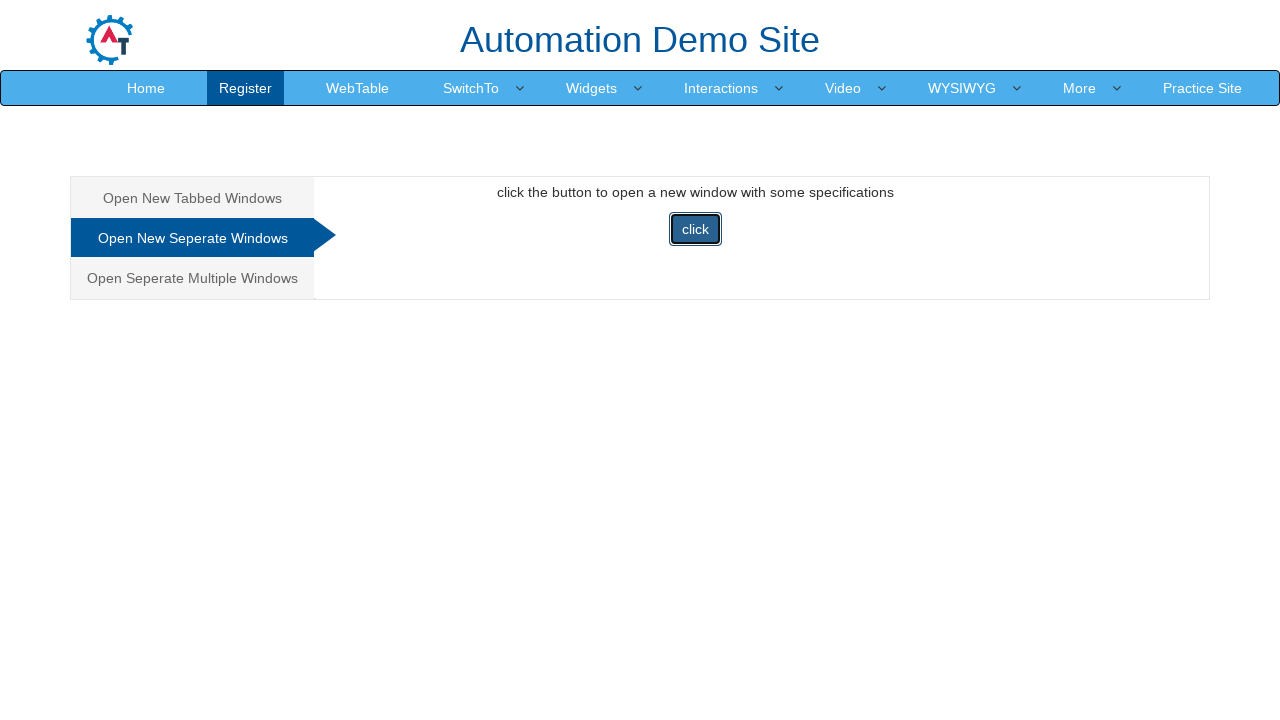

Retrieved text from child window: 'Selenium automates browsers. That's it!'
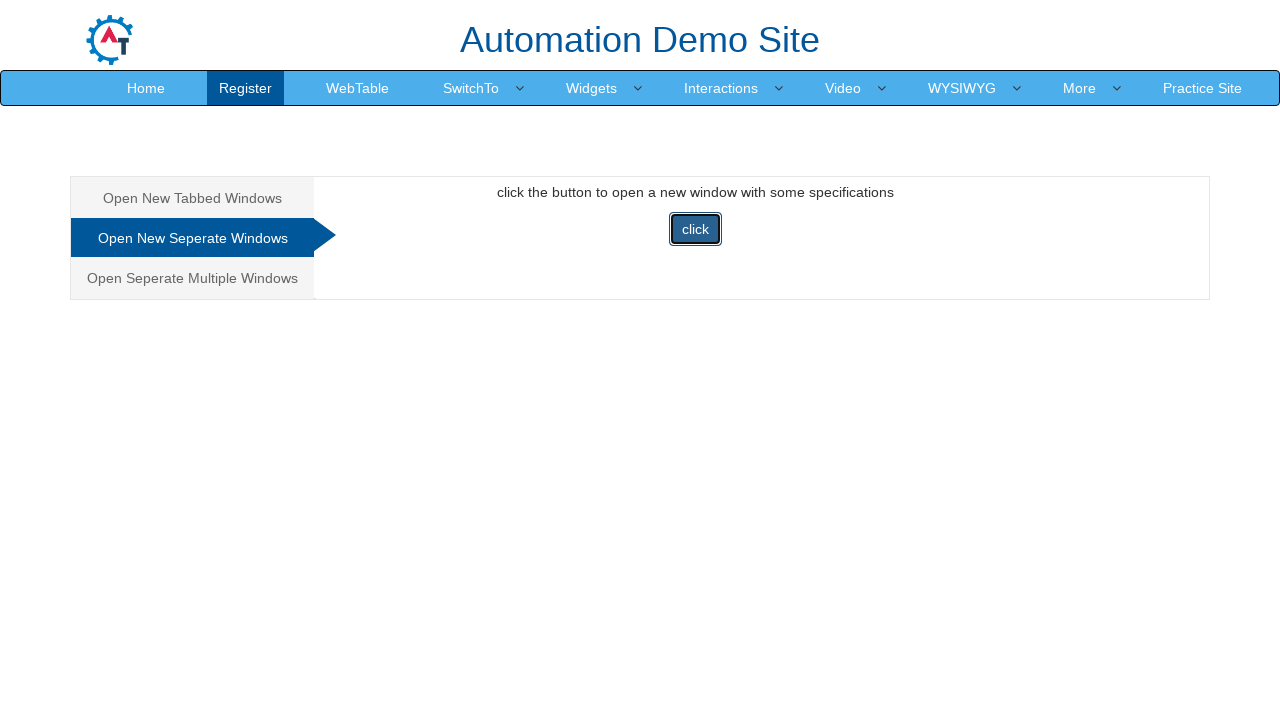

Retrieved text from parent window: '

                    Automation Demo Site 

                '
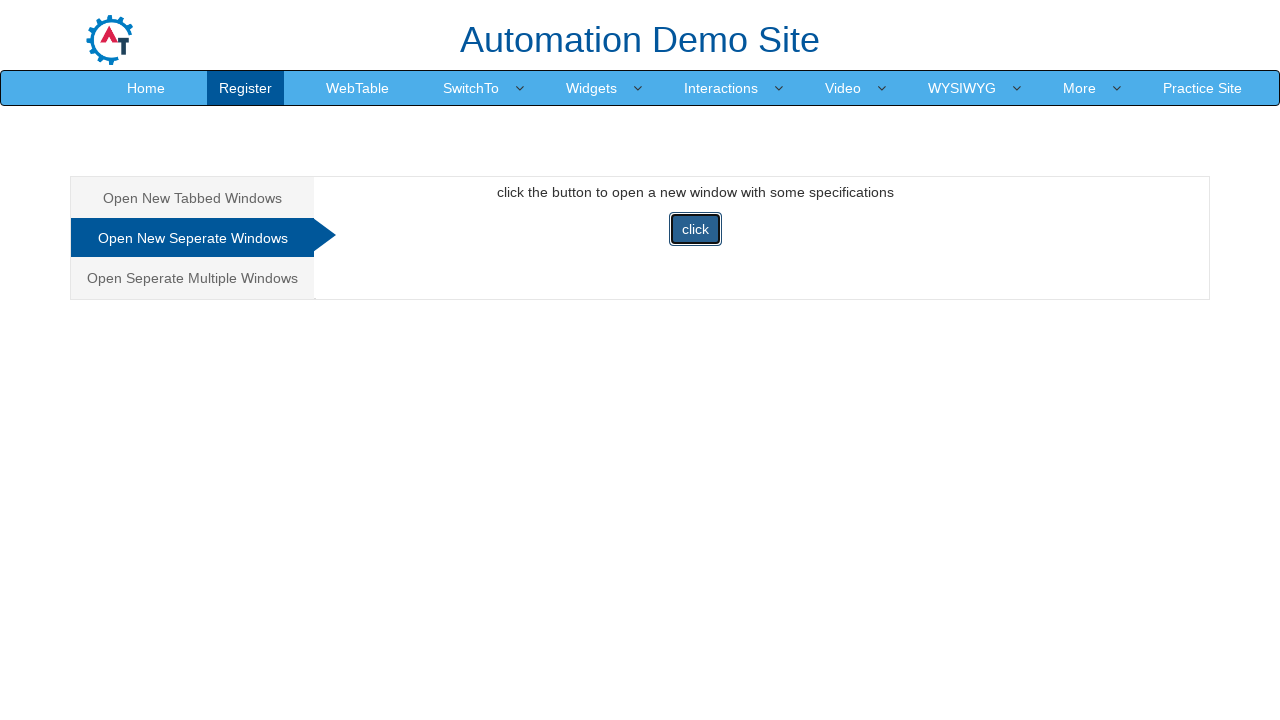

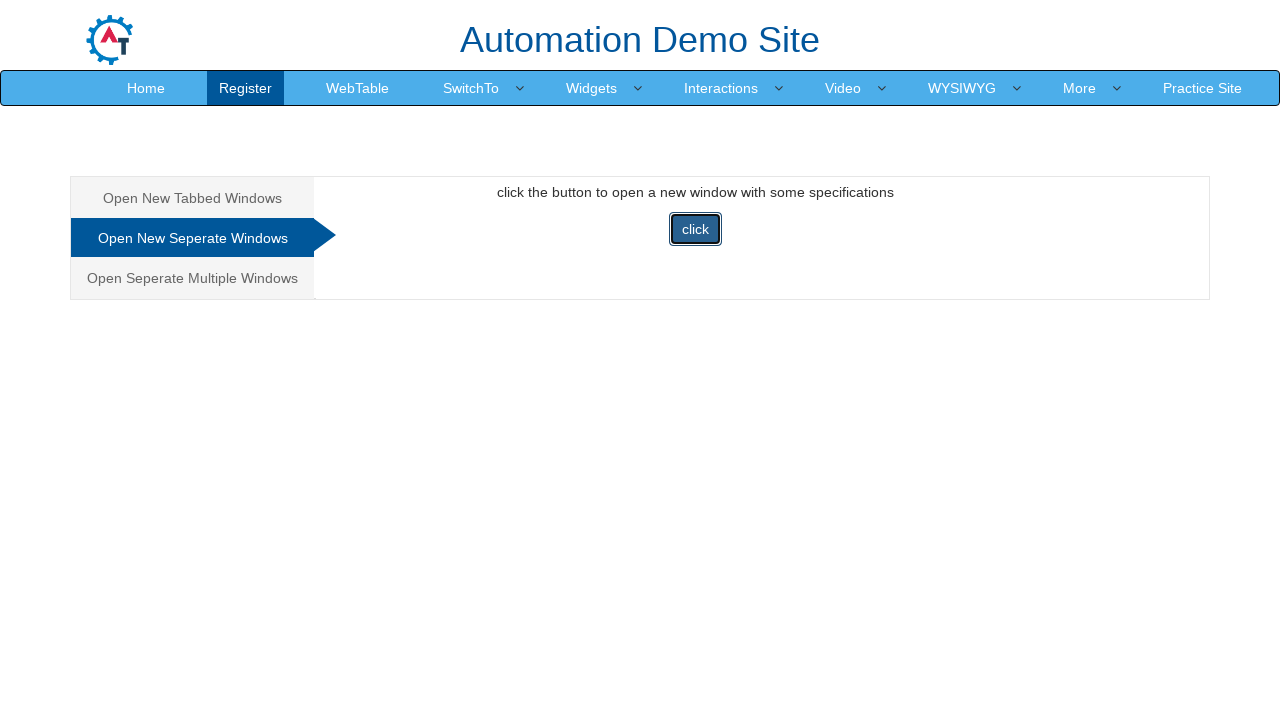